Tests JavaScript alert handling by triggering an alert and accepting it

Starting URL: https://the-internet.herokuapp.com/javascript_alerts

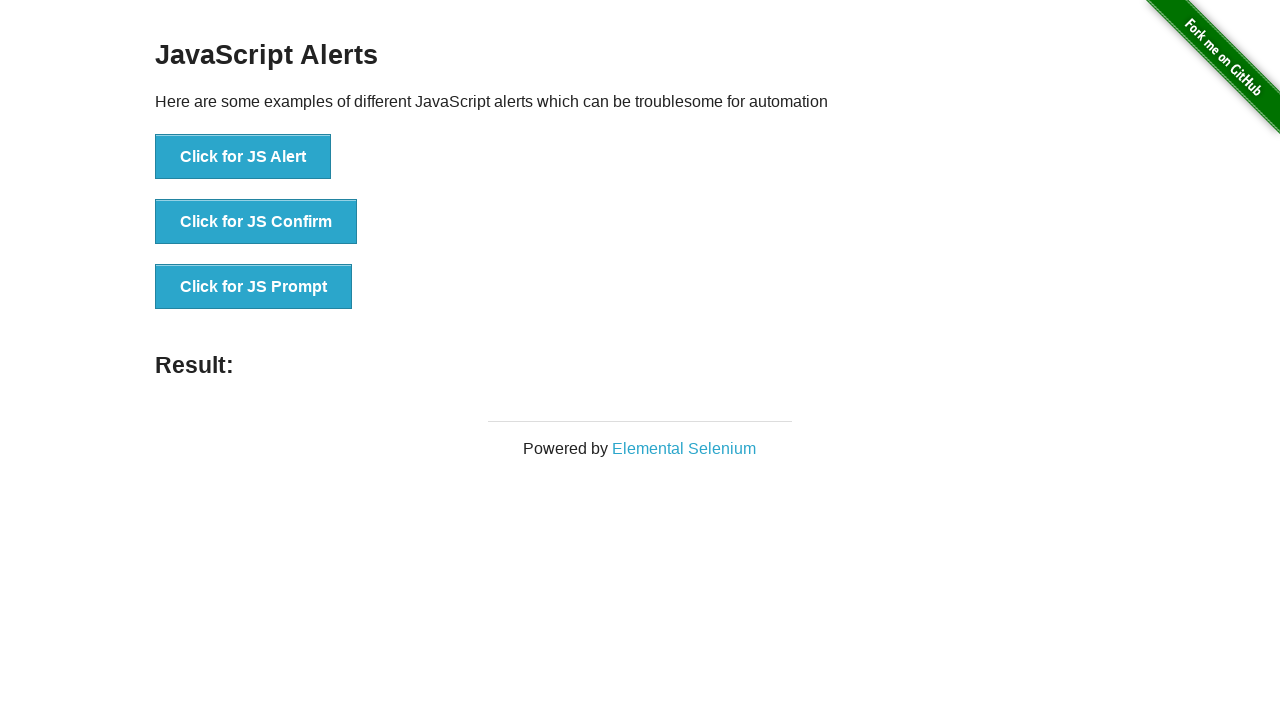

Set up dialog handler to accept alerts
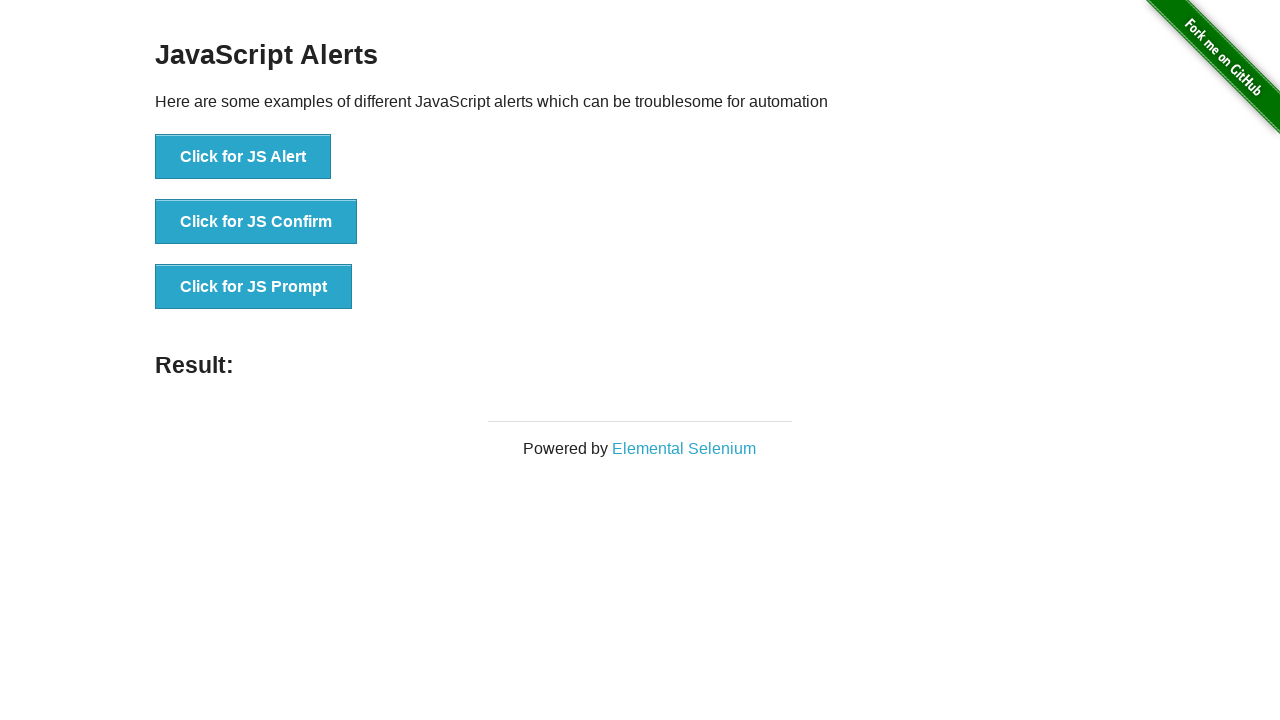

Clicked 'Click for JS Alert' button to trigger JavaScript alert at (243, 157) on xpath=//button[text()='Click for JS Alert']
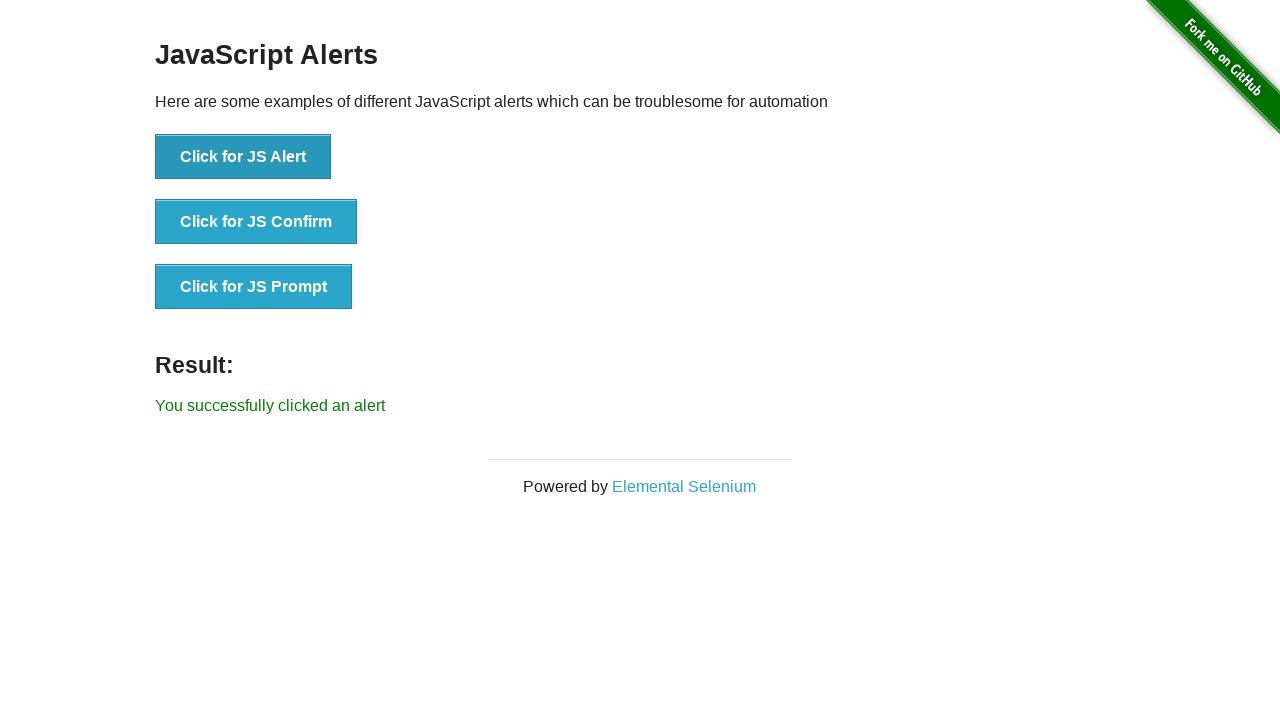

Result message appeared on page
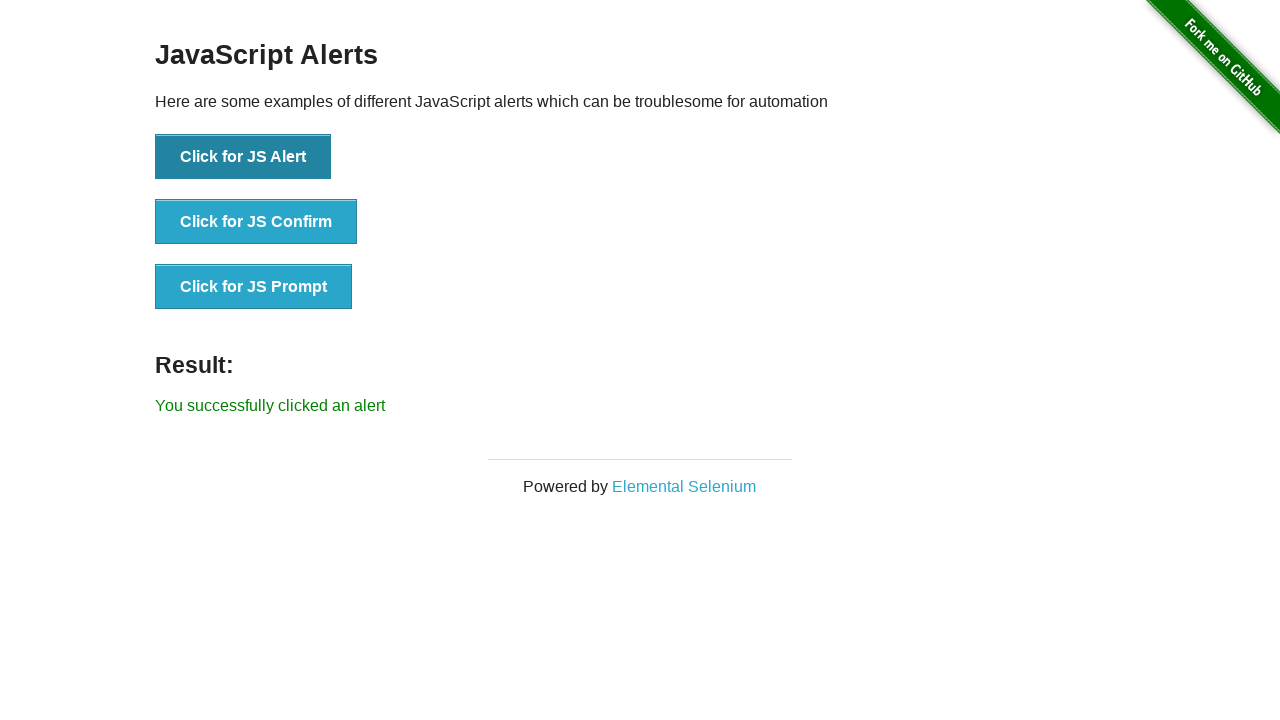

Retrieved result text from page
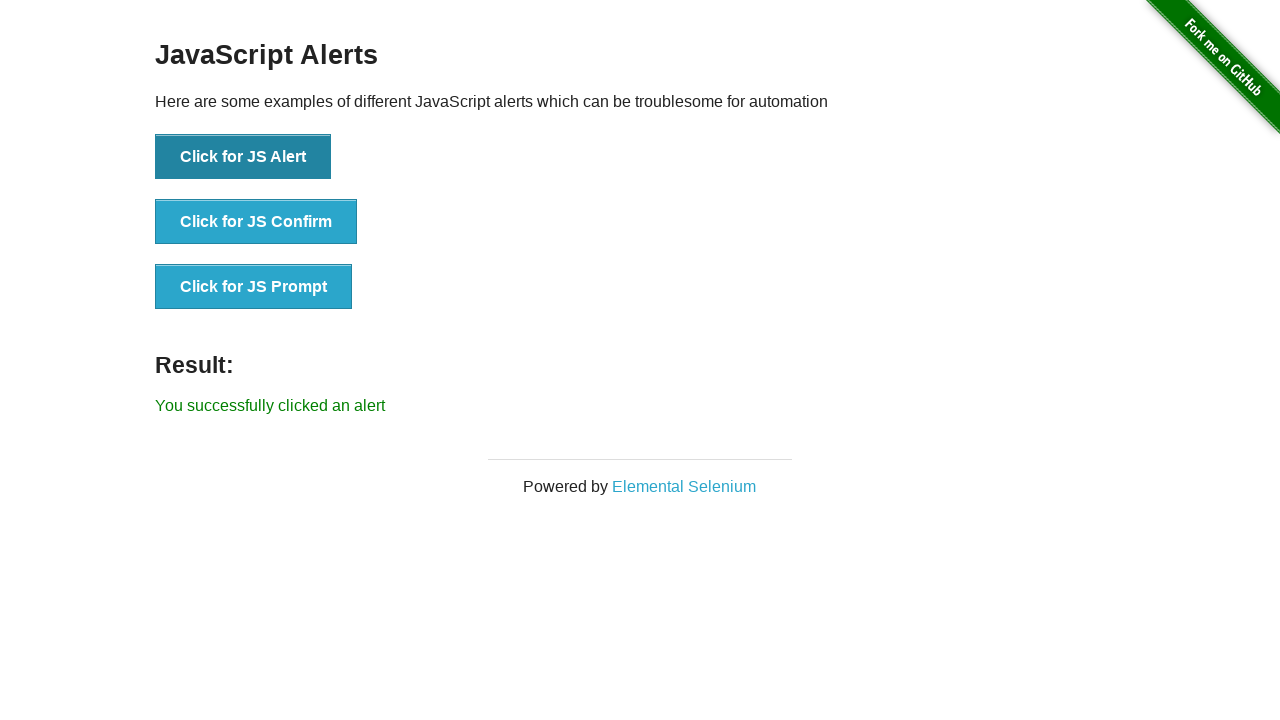

Verified that alert was successfully accepted with correct result message
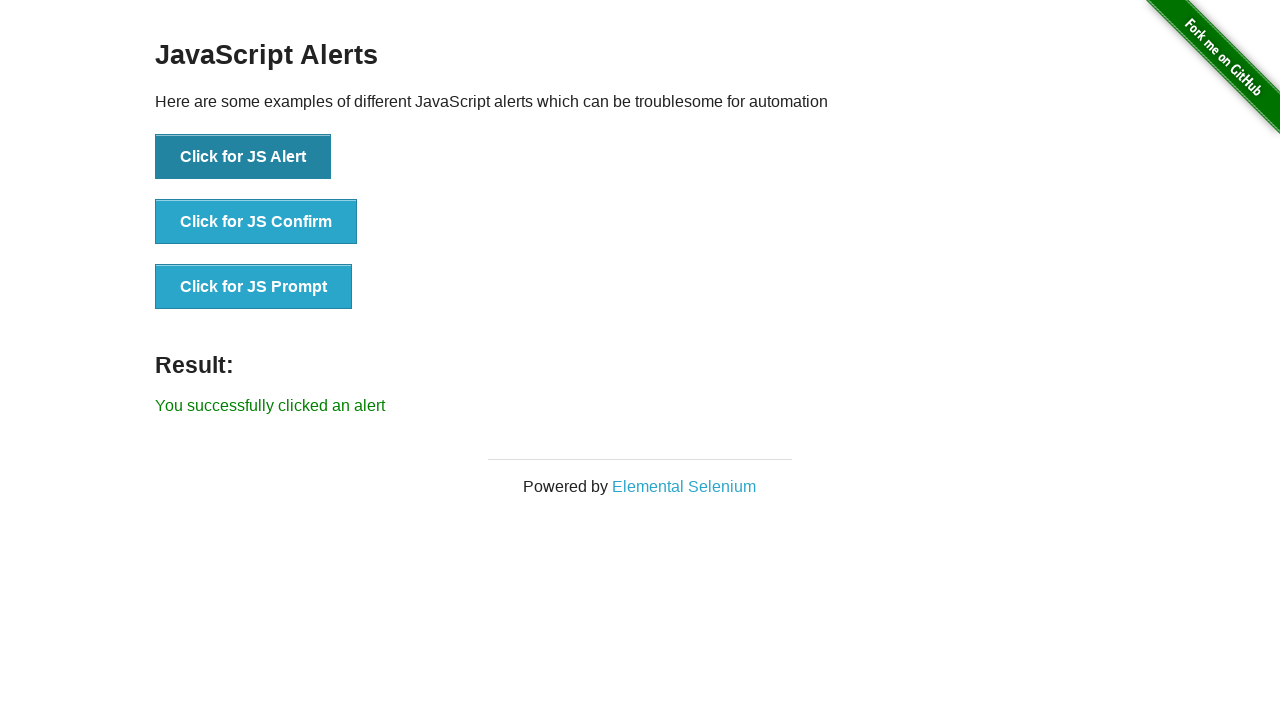

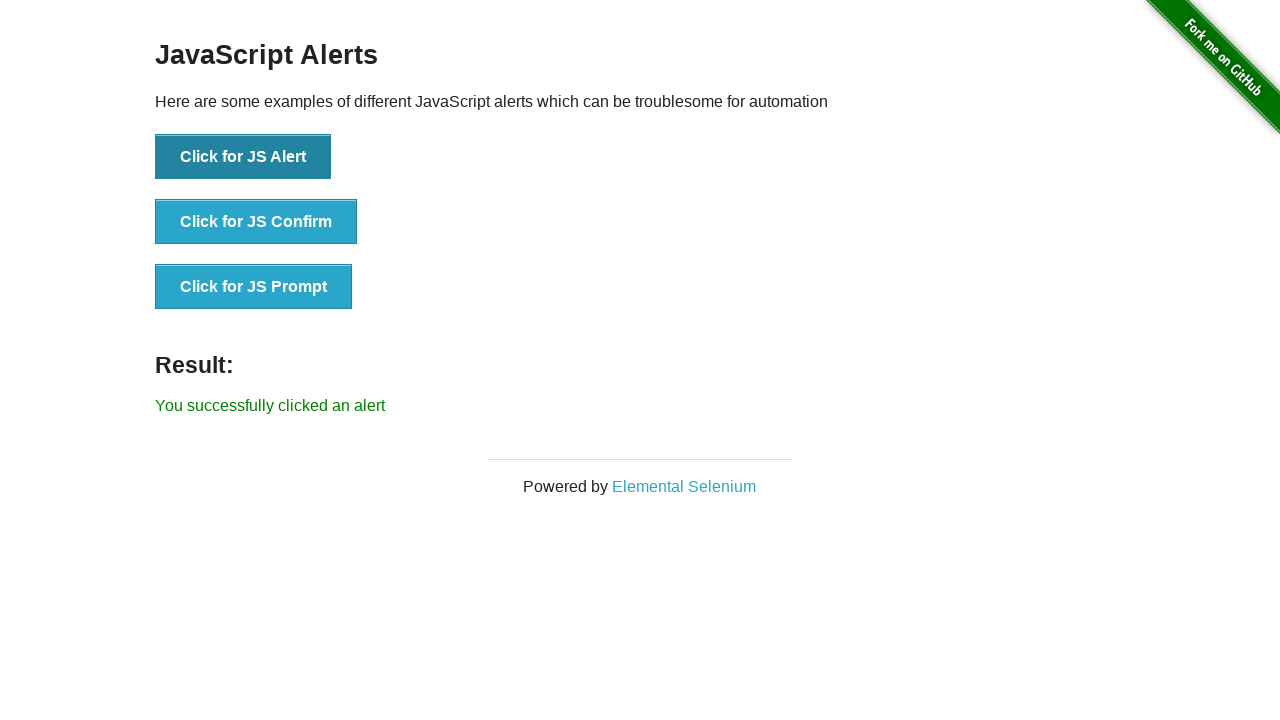